Tests American Airlines flight search by selecting departure date in April, return date in August, and entering a destination airport code

Starting URL: https://www.aa.com/homePage.do

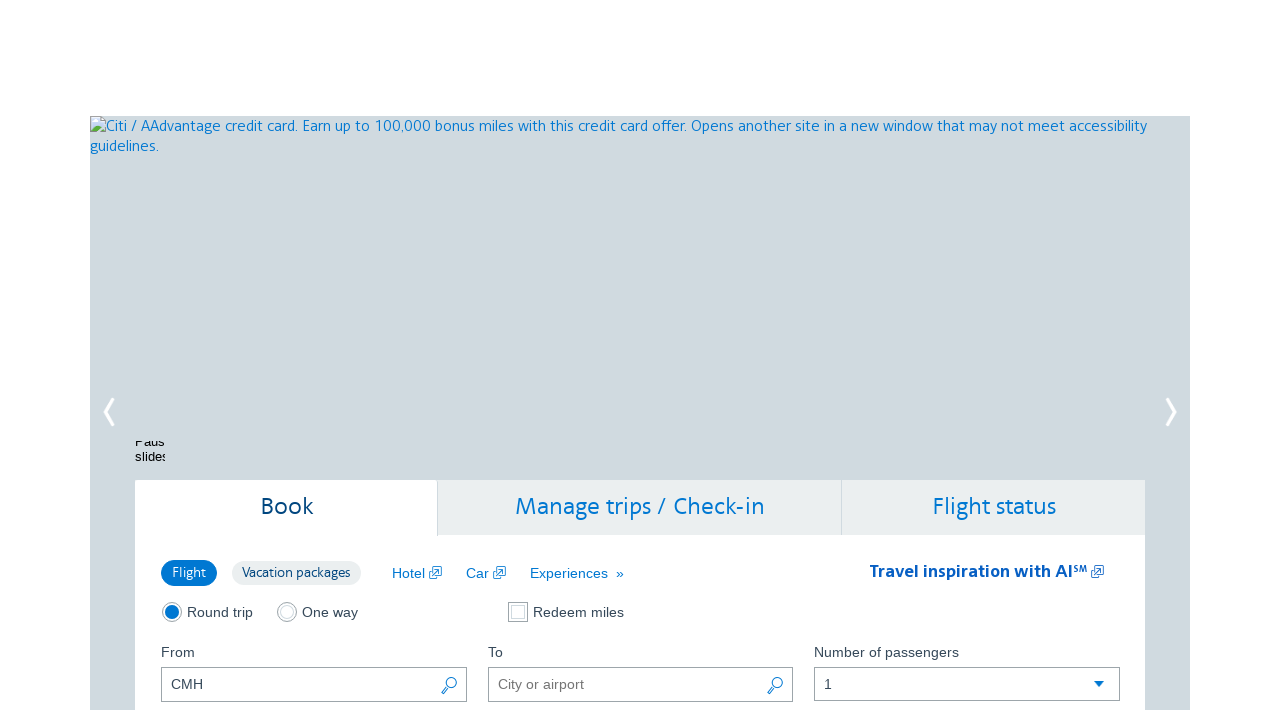

Clicked departure date picker at (450, 360) on .ui-datepicker-trigger
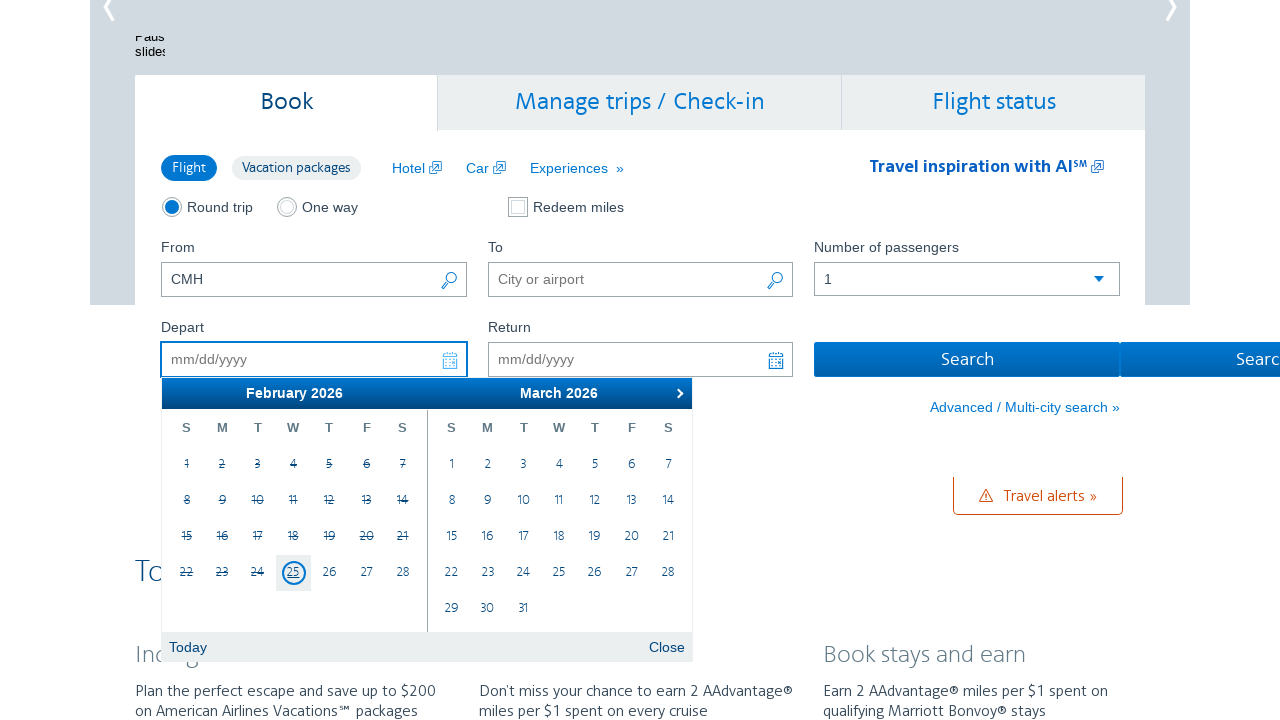

Retrieved current departure date month
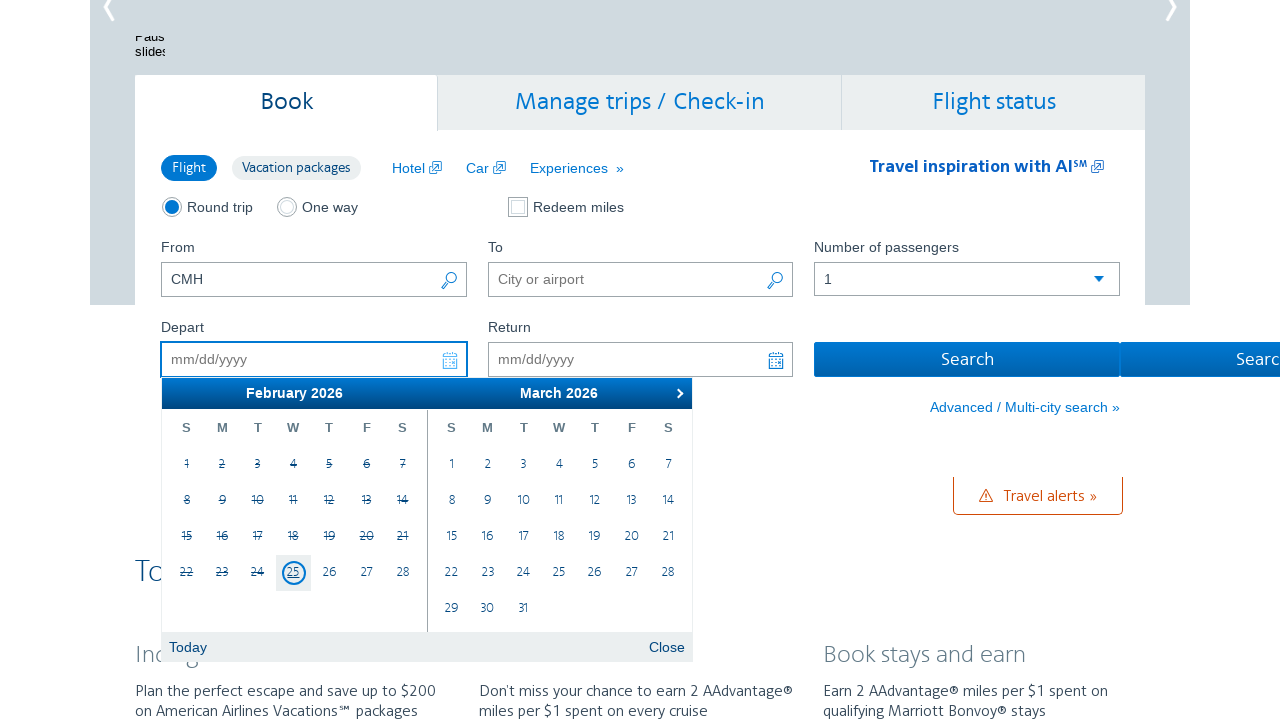

Clicked next month button to navigate to April at (677, 393) on xpath=//a[@data-handler='next']
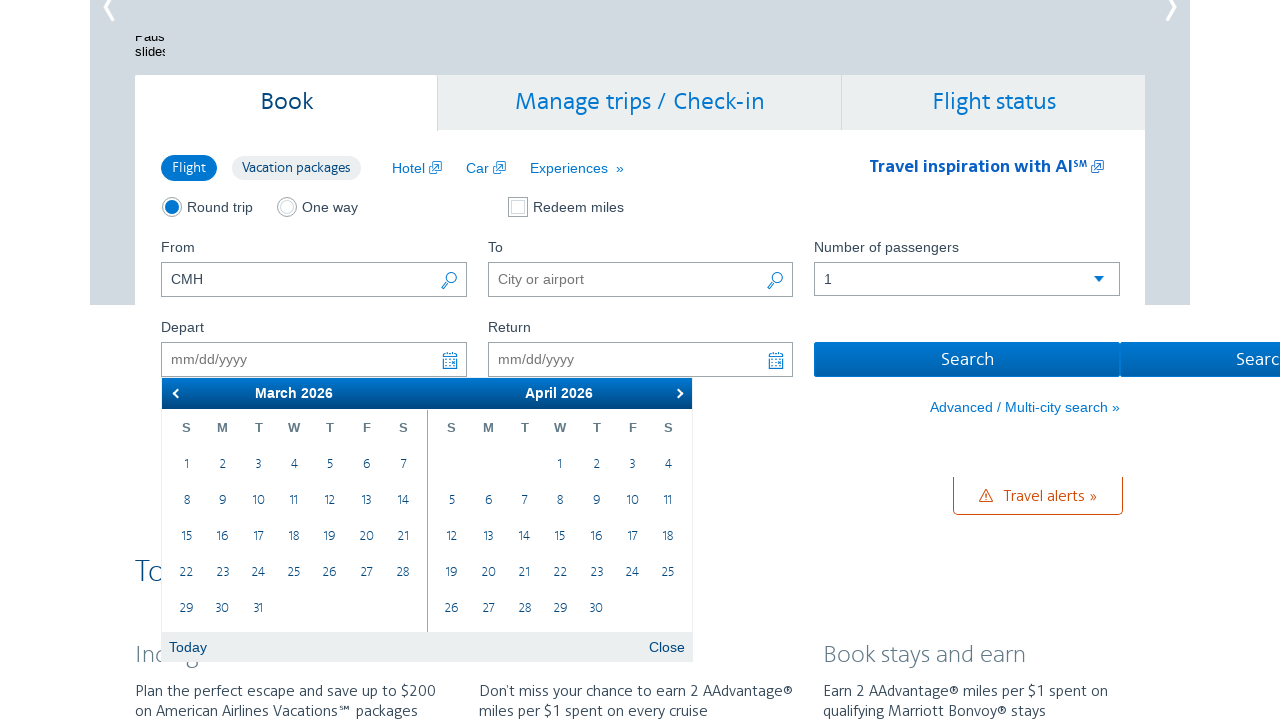

Checked current month: March
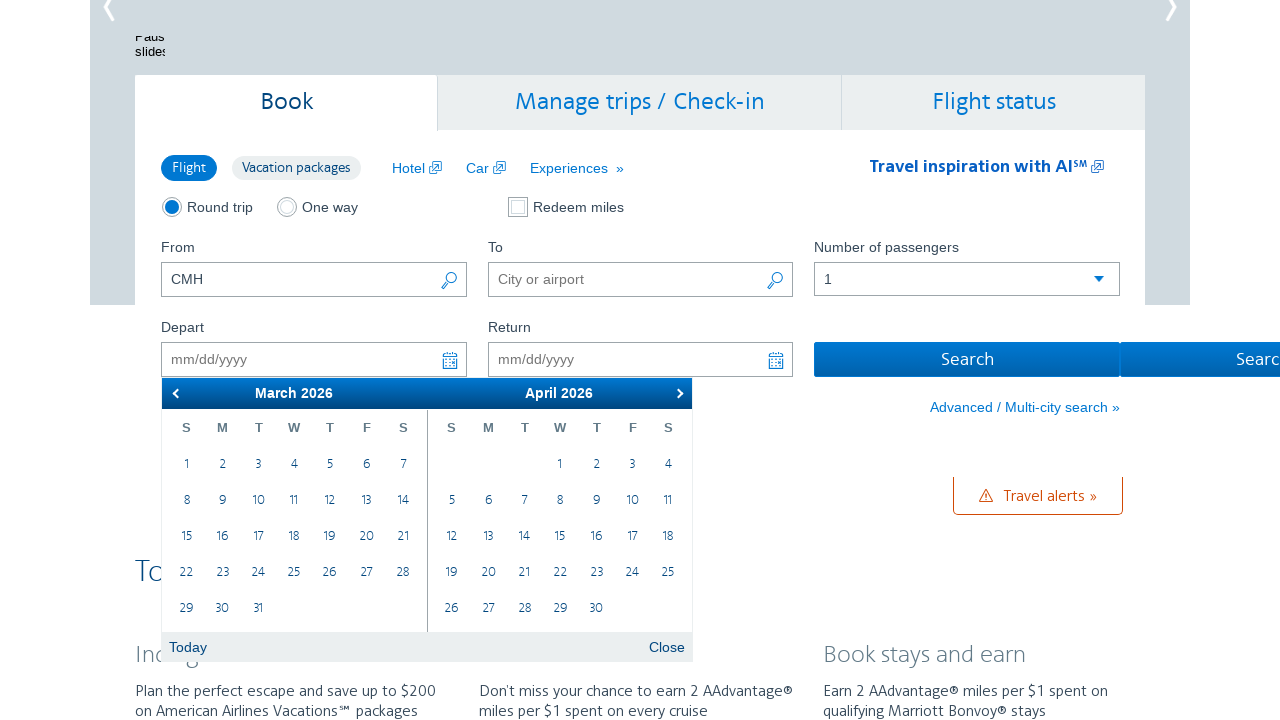

Clicked next month button to navigate to April at (677, 393) on xpath=//a[@data-handler='next']
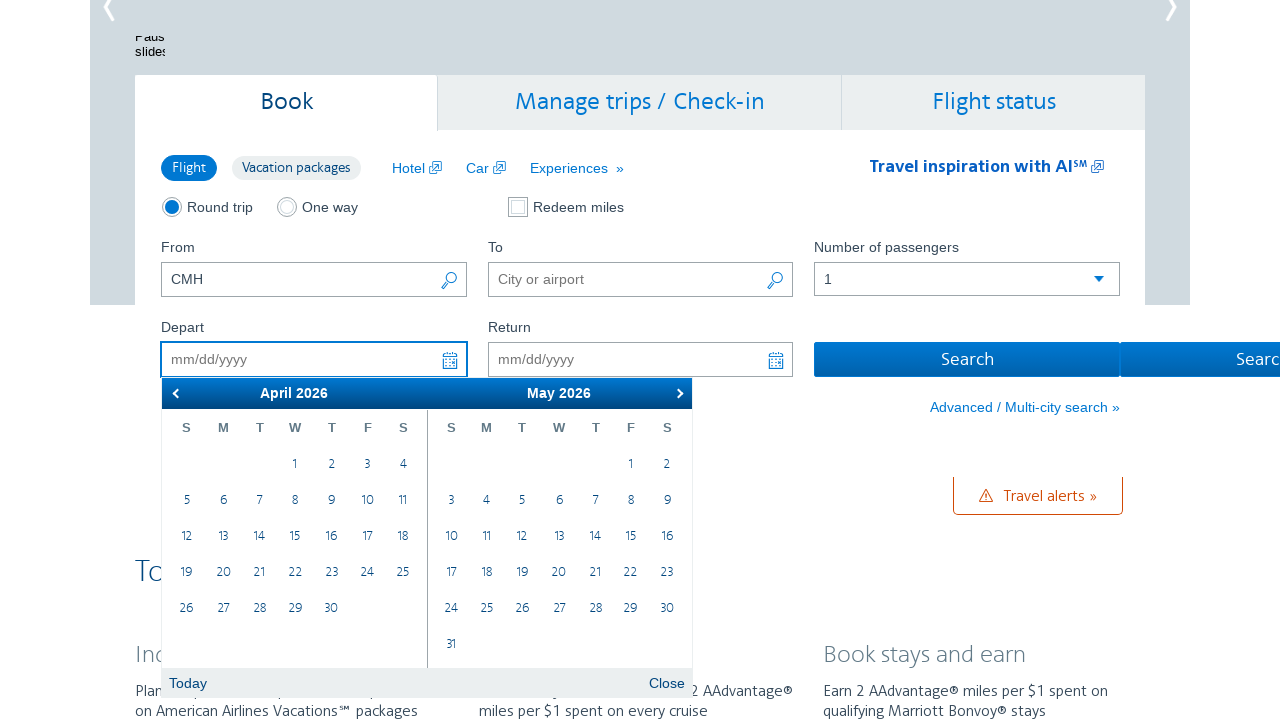

Checked current month: April
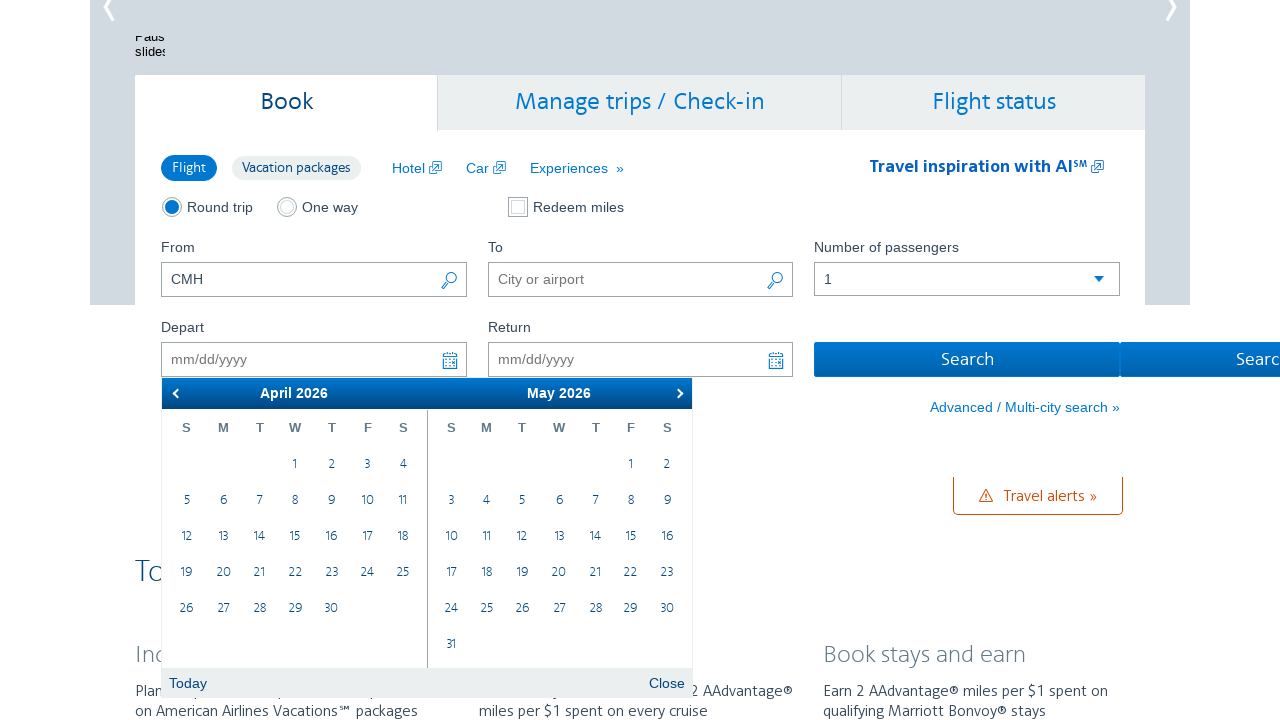

Retrieved all available dates in departure date picker
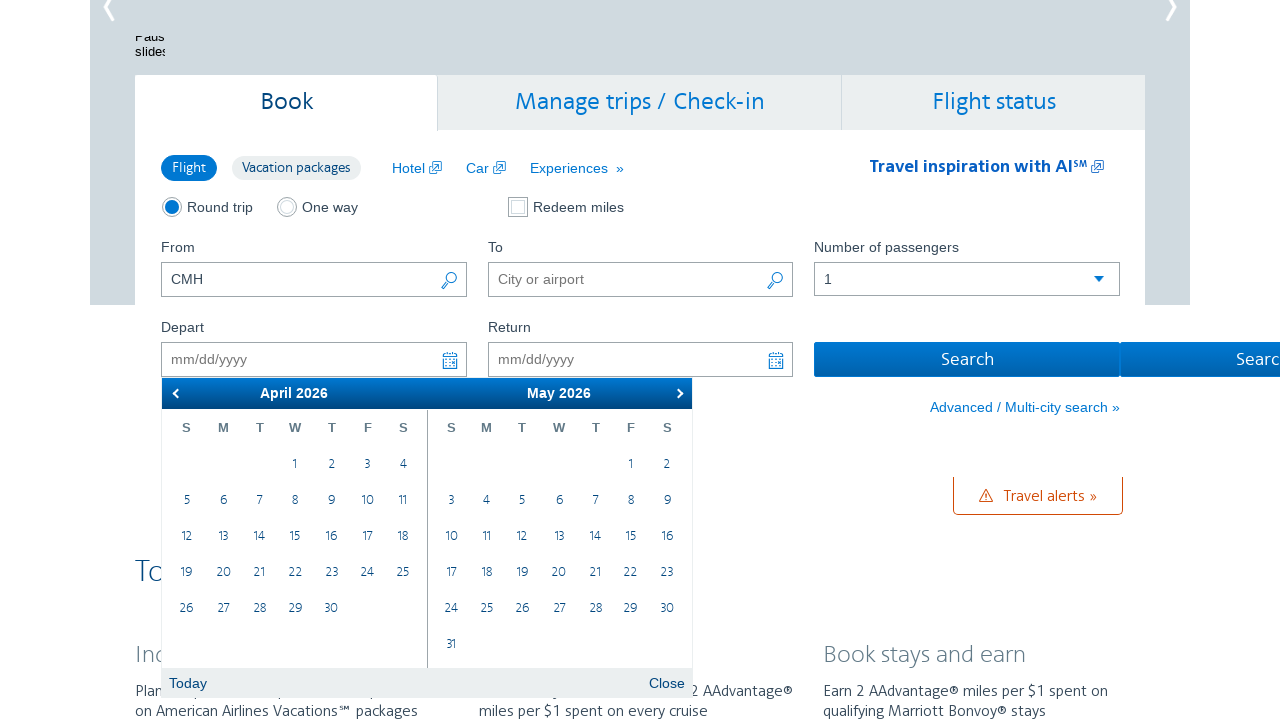

Selected April 25th as departure date at (403, 573) on xpath=//table[@class='ui-datepicker-calendar']//td >> nth=27
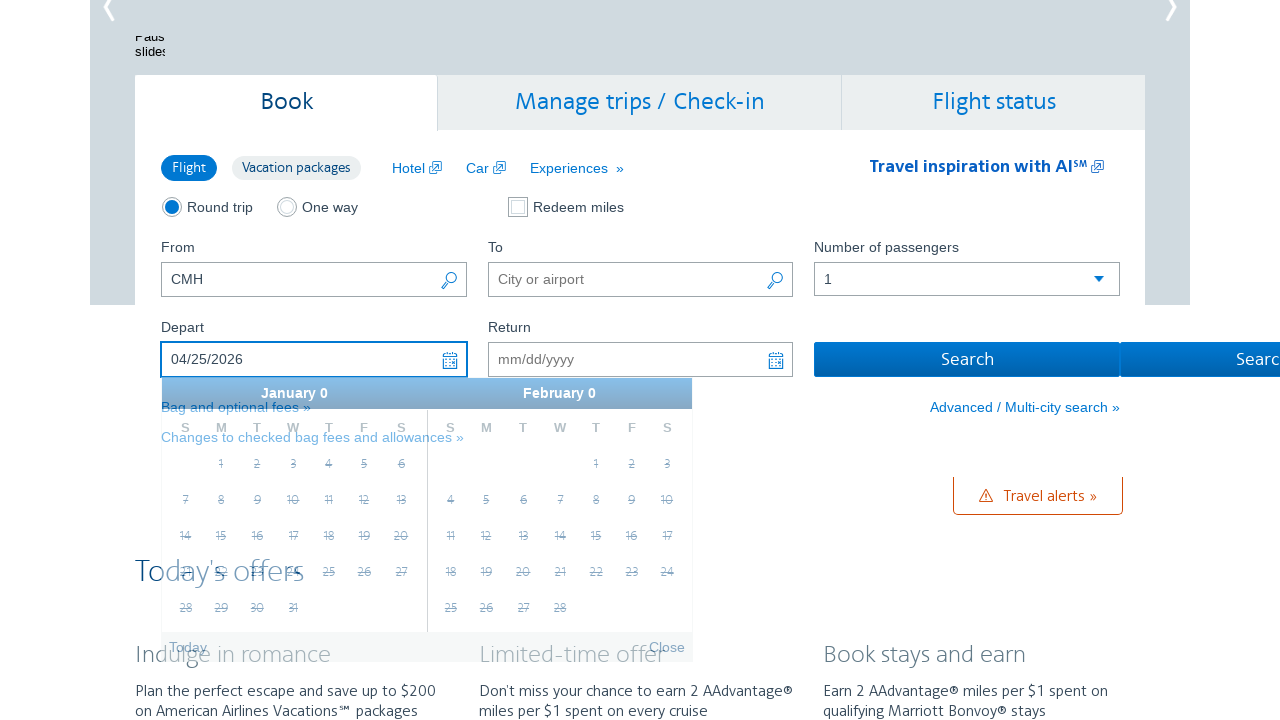

Clicked return date picker at (776, 360) on xpath=//label[@for='aa-returningFrom']/following-sibling::button
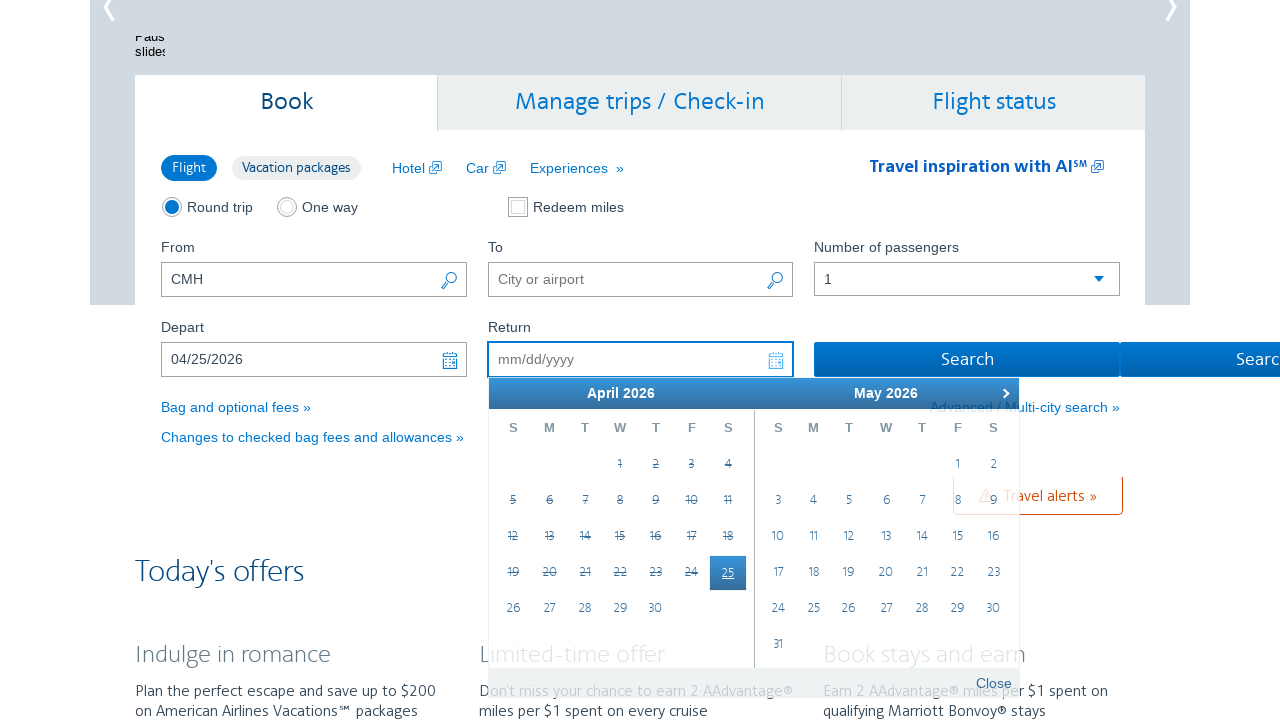

Retrieved current return date month
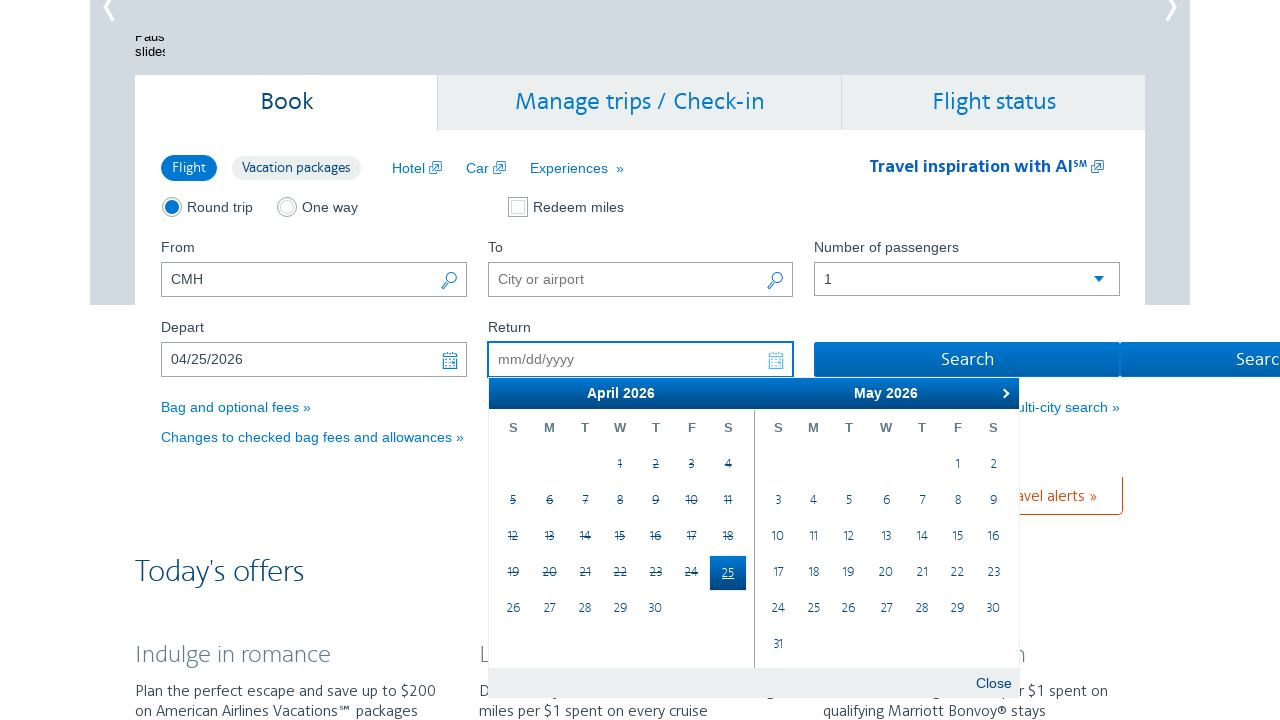

Clicked next month button to navigate to August at (1004, 393) on xpath=//a[@data-handler='next']
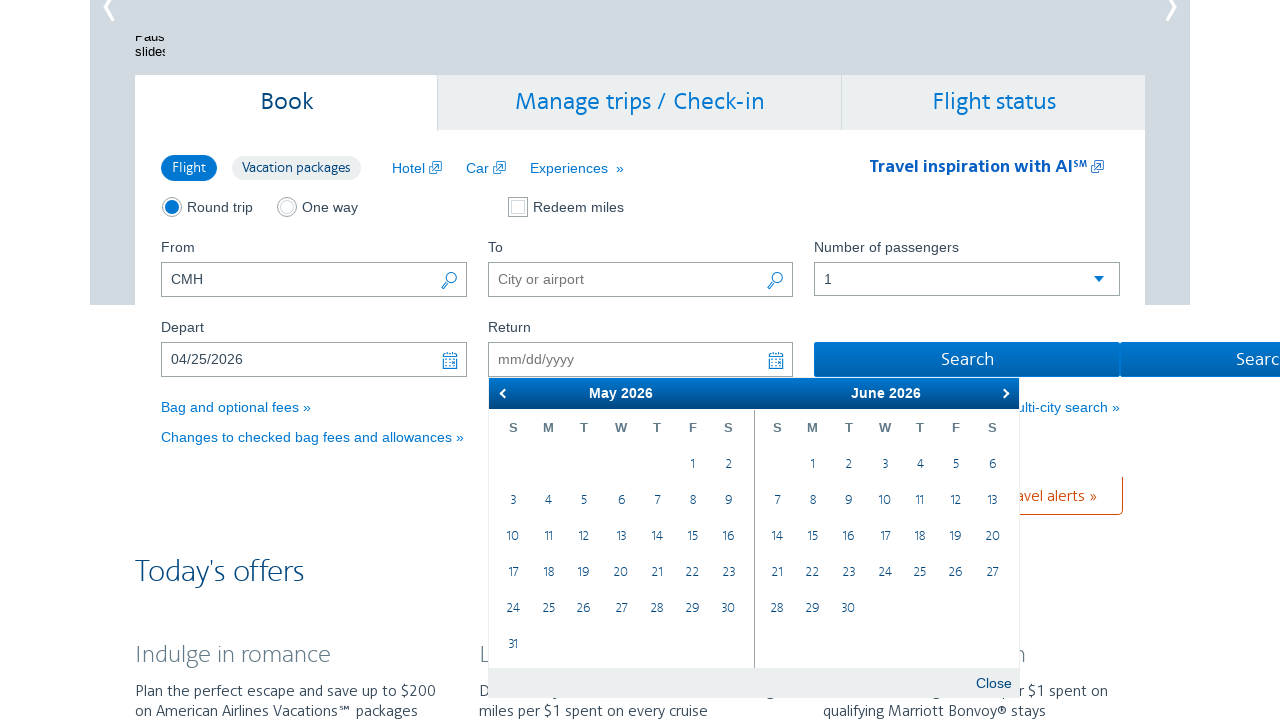

Checked current month: June
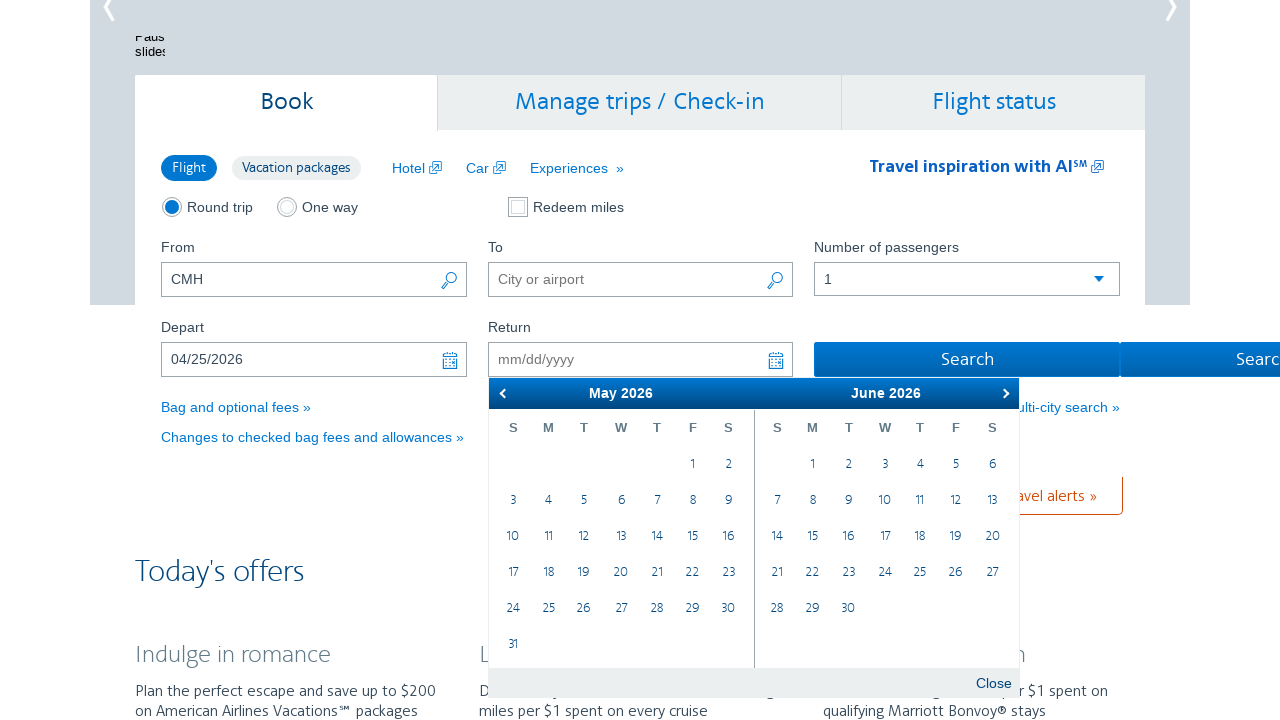

Clicked next month button to navigate to August at (1004, 393) on xpath=//a[@data-handler='next']
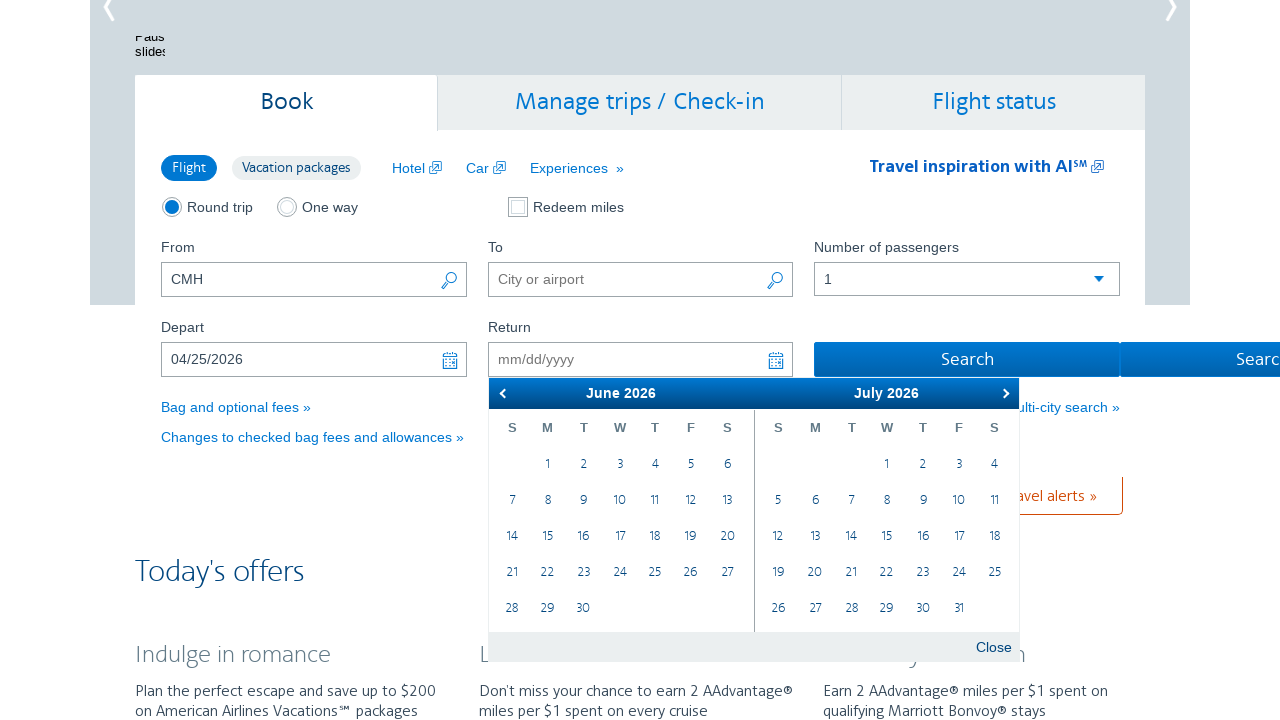

Checked current month: July
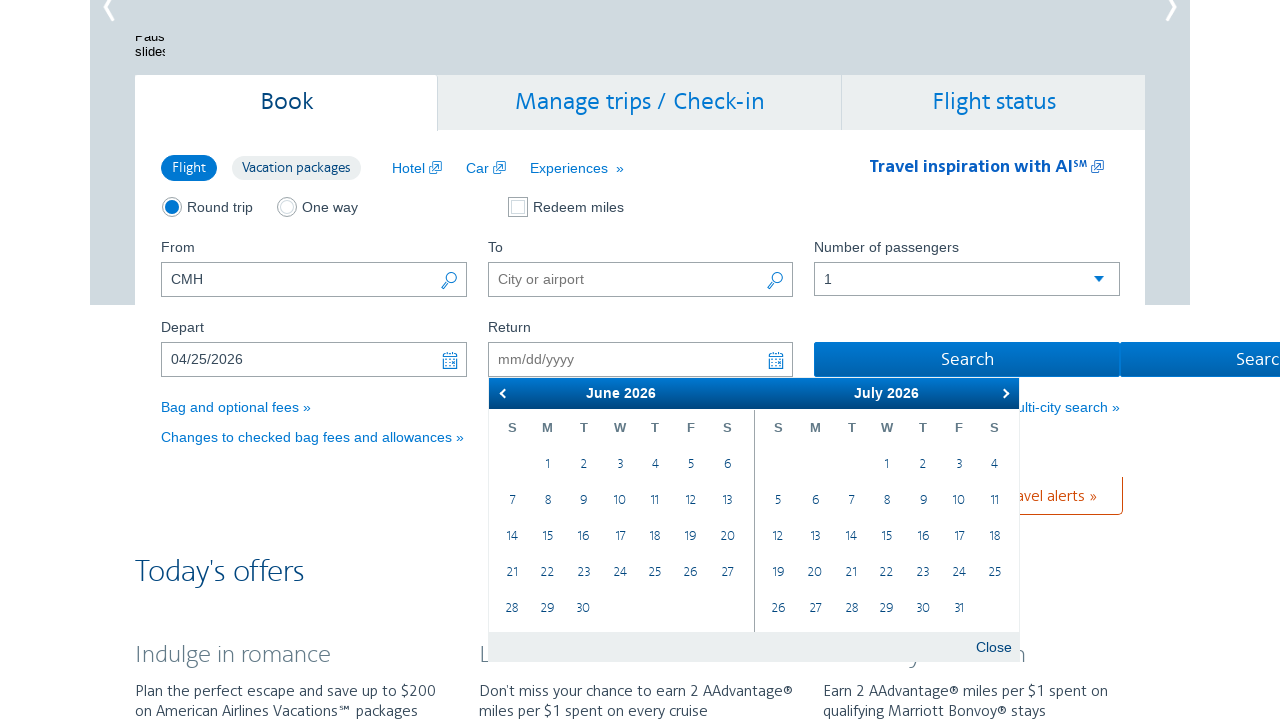

Clicked next month button to navigate to August at (1004, 393) on xpath=//a[@data-handler='next']
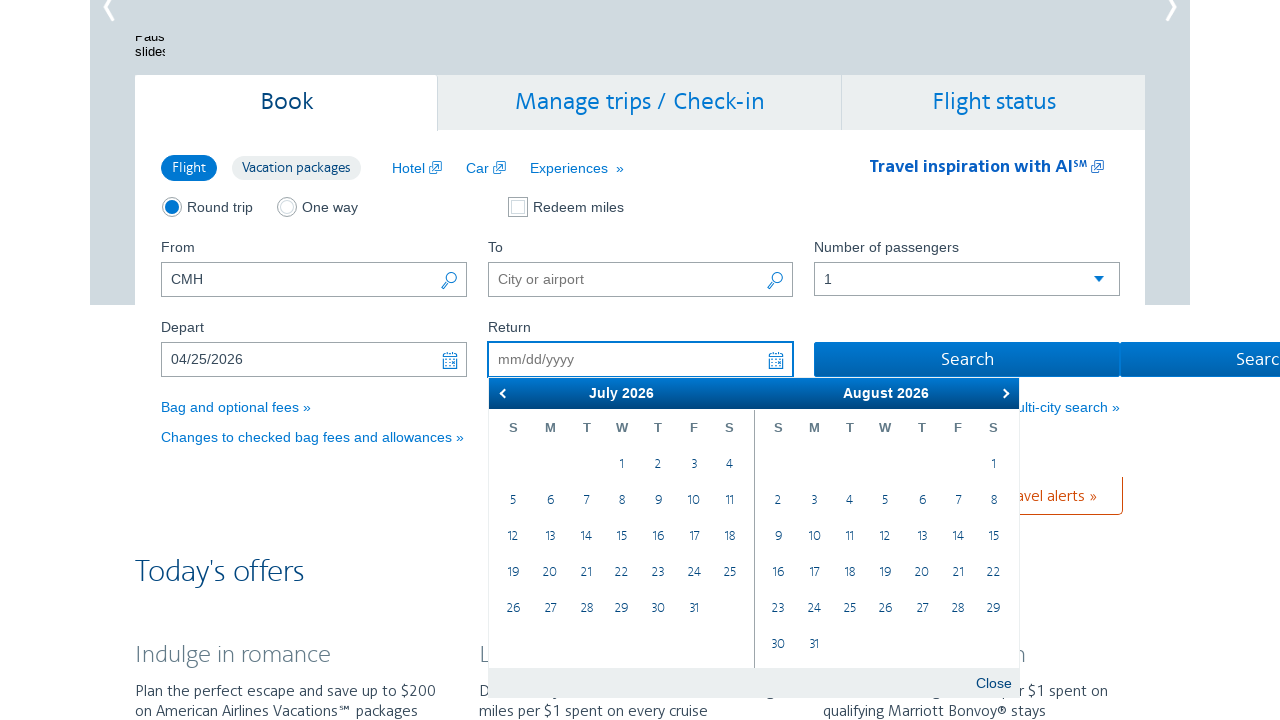

Checked current month: August
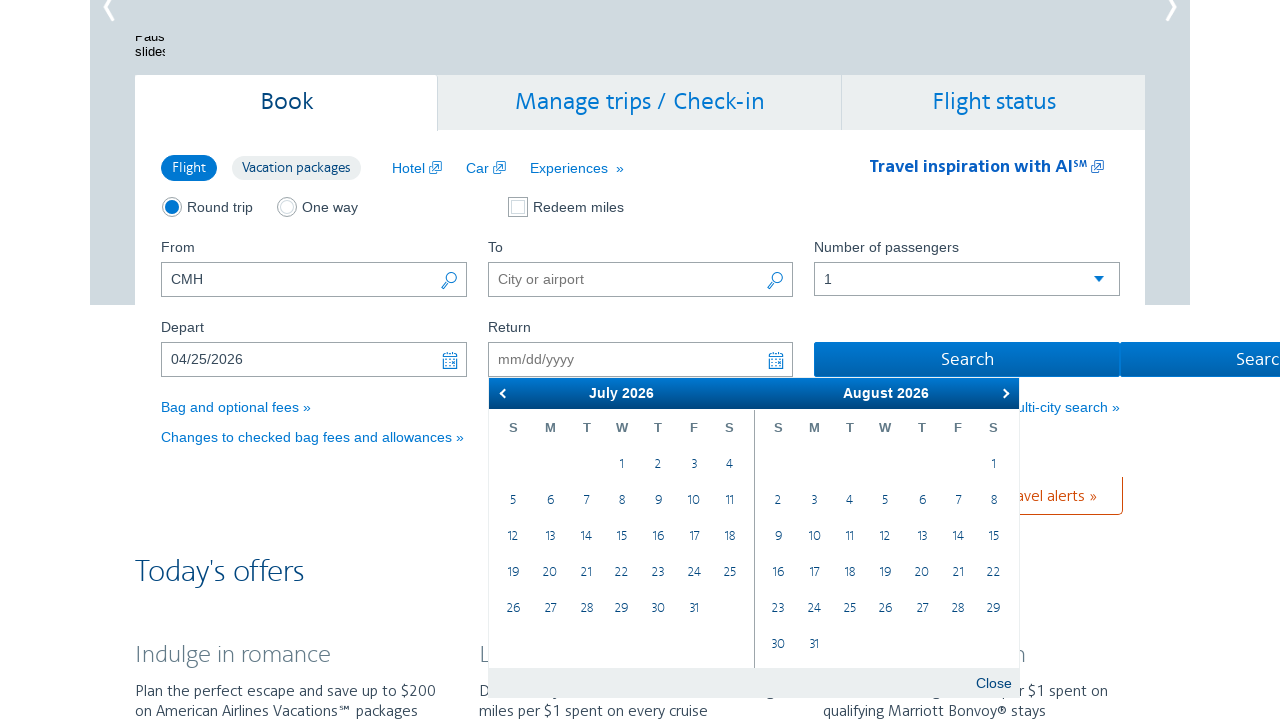

Retrieved all available dates in return date picker
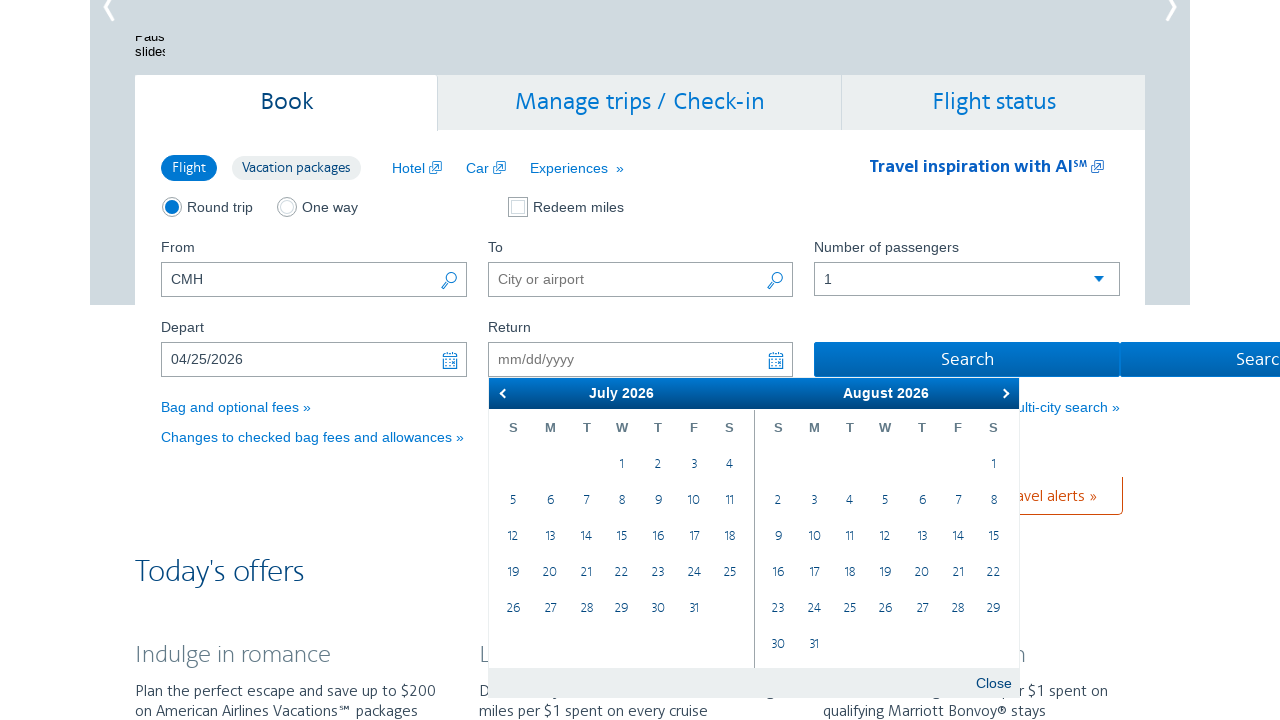

Selected August 2nd as return date at (778, 501) on (//table[@class='ui-datepicker-calendar'])[2]/tbody/tr/td >> nth=7
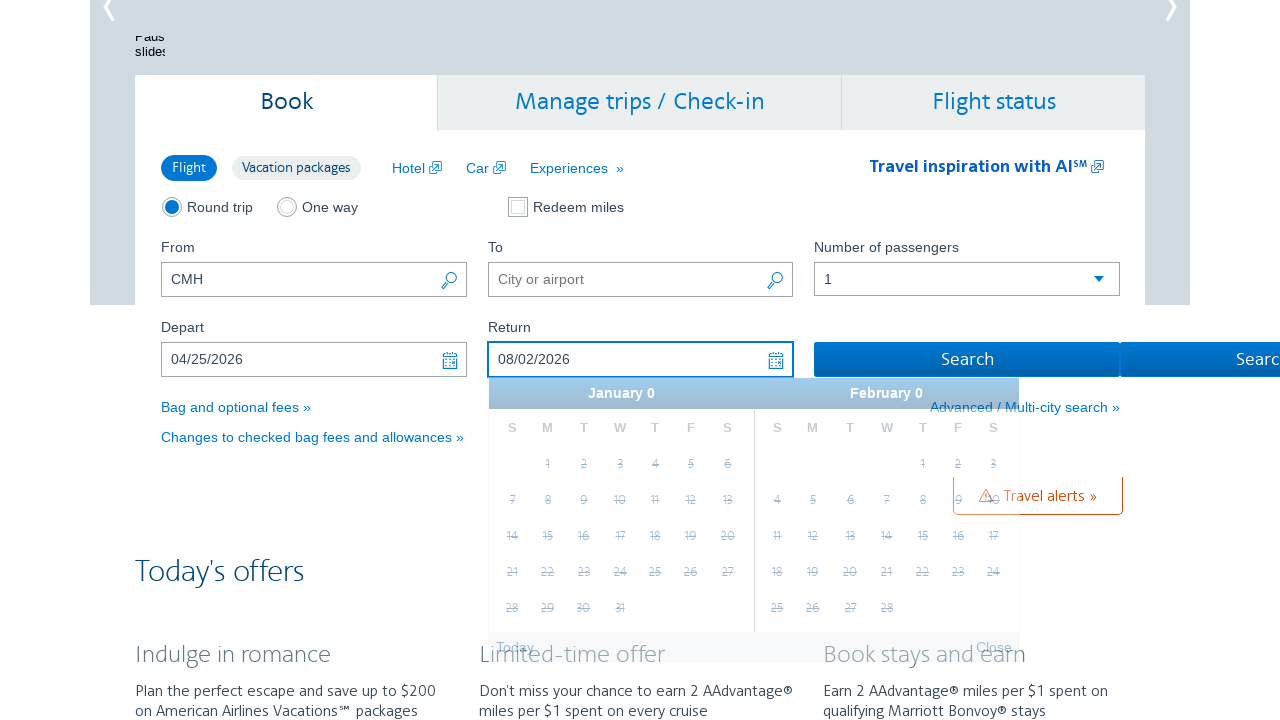

Entered destination airport code 'ORD' on //input[@id='reservationFlightSearchForm.destinationAirport']
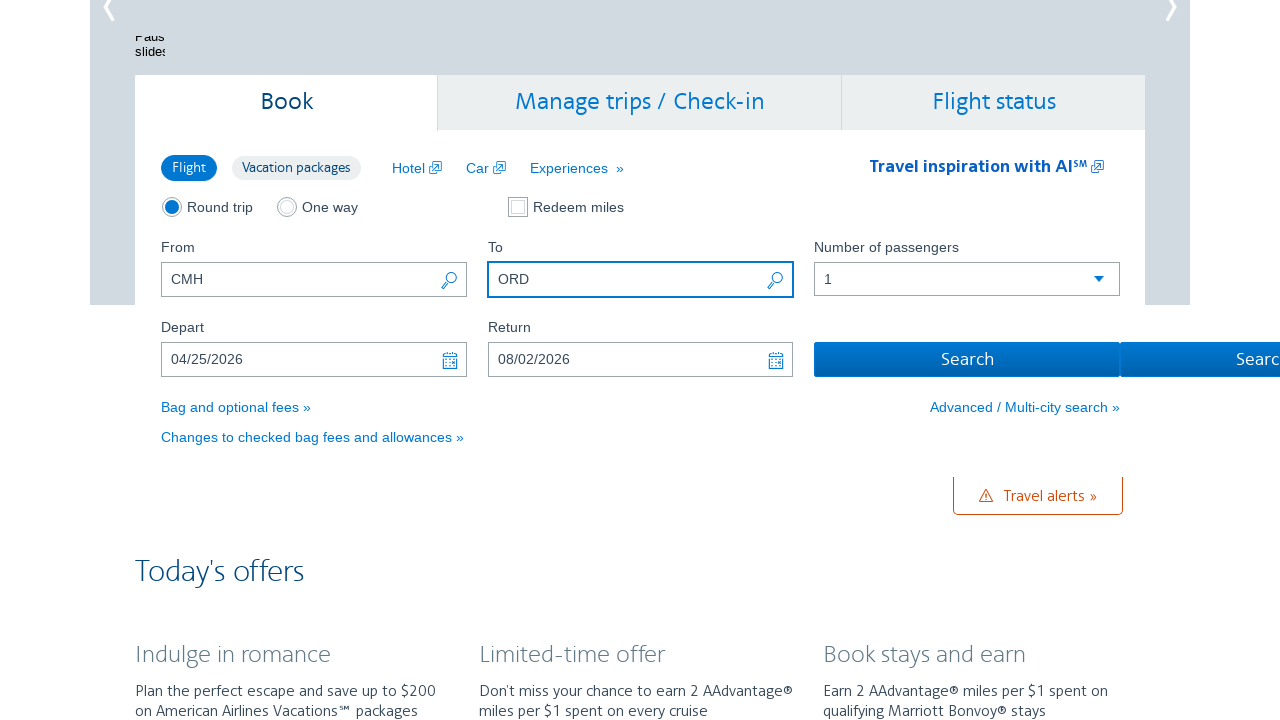

Pressed Enter to submit flight search on //input[@id='reservationFlightSearchForm.destinationAirport']
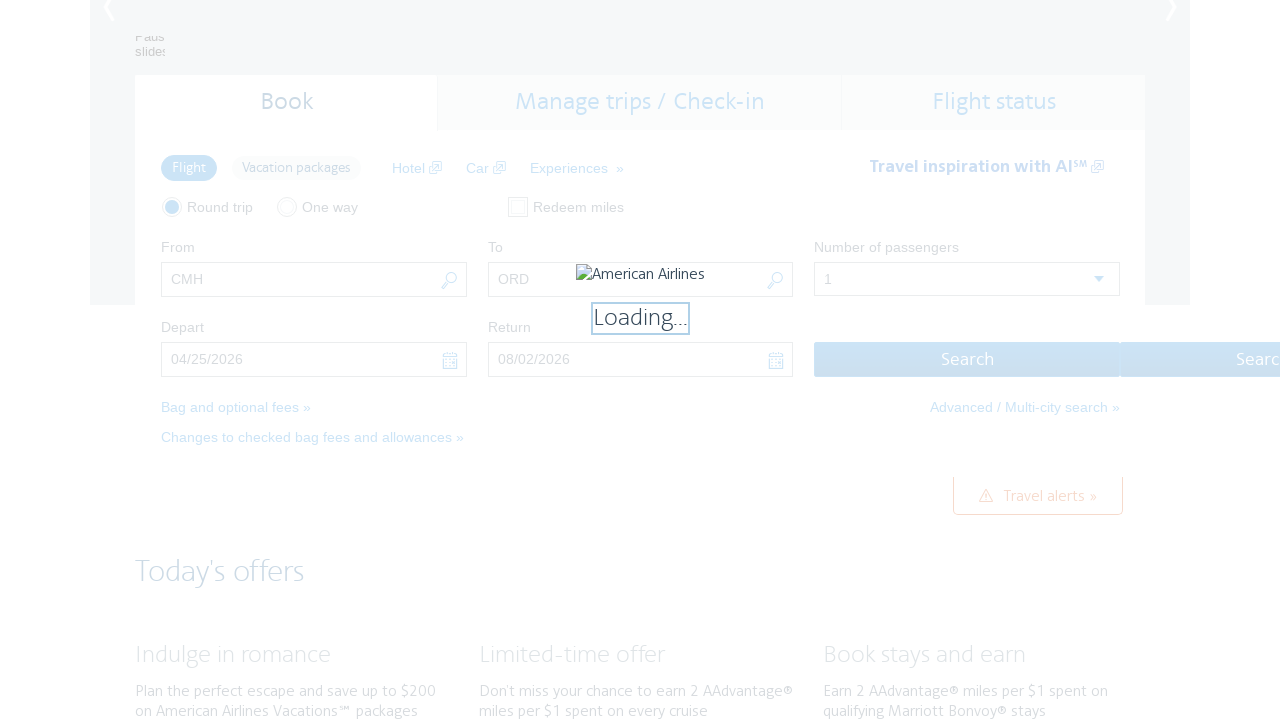

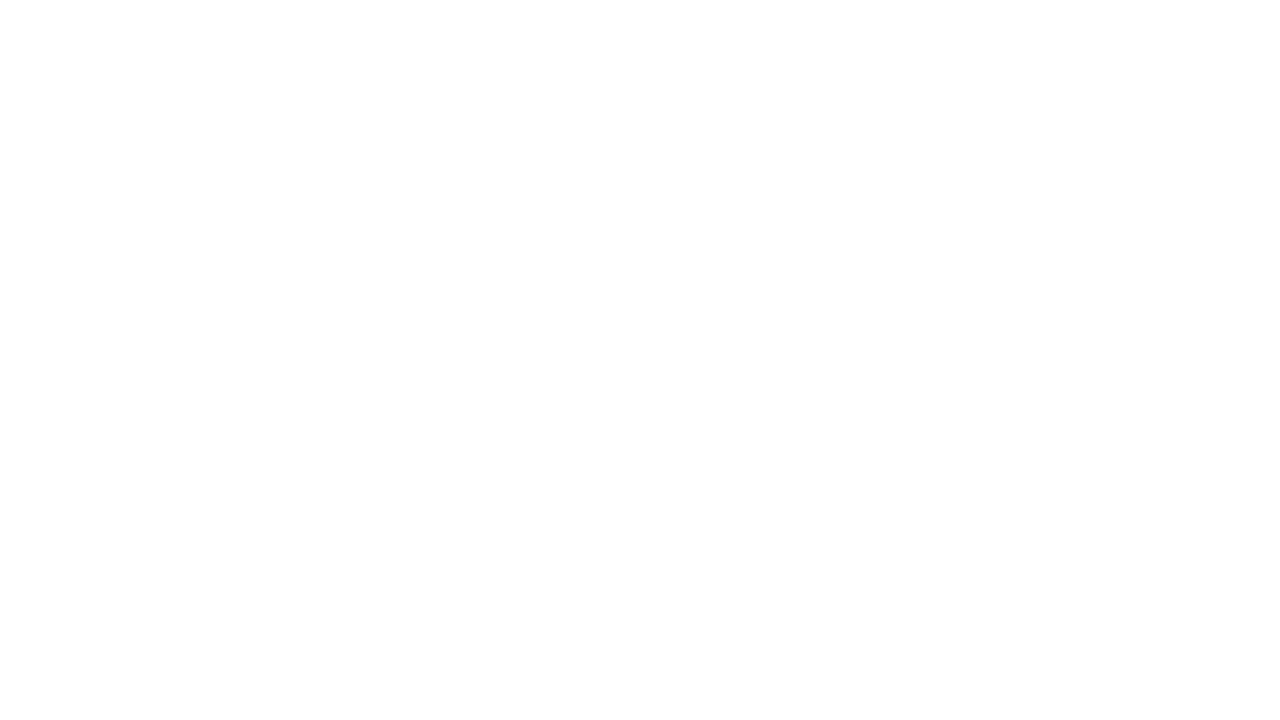